Tests the data download page interaction by selecting options from year and month dropdowns and clicking the download button on Brazil's government transparency portal.

Starting URL: https://portaldatransparencia.gov.br/download-de-dados/pep

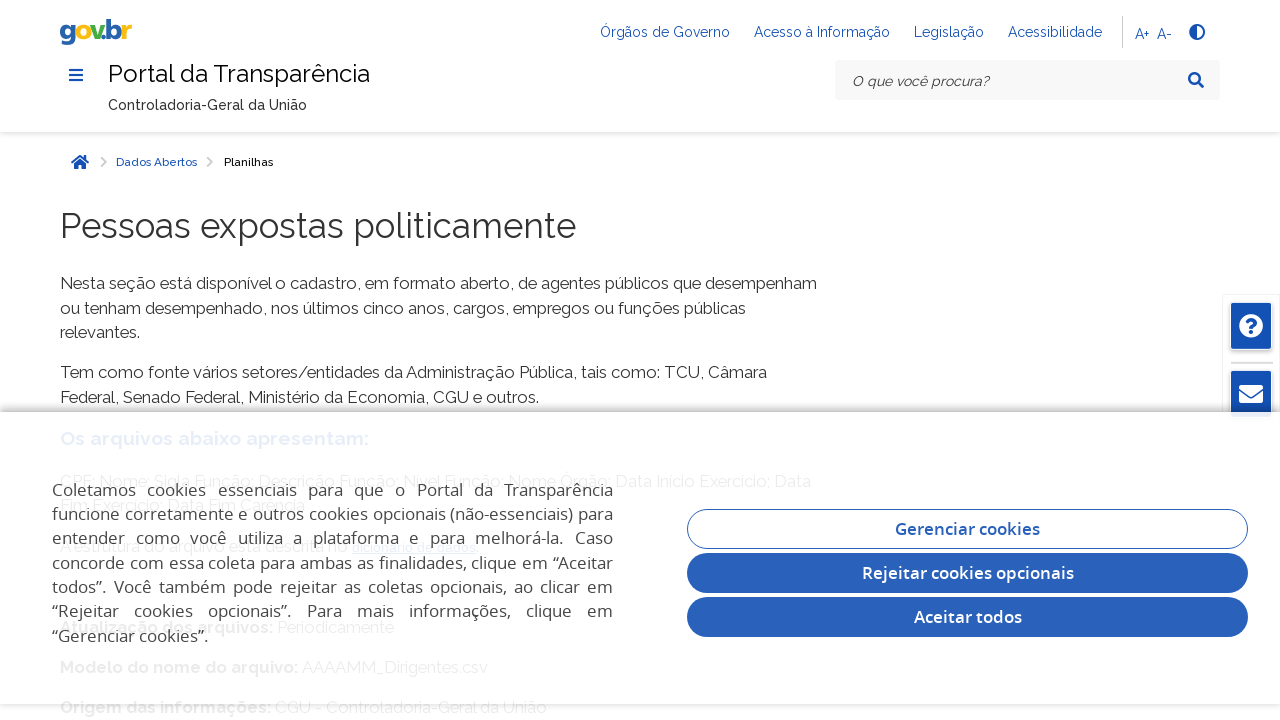

Year dropdown selector appeared
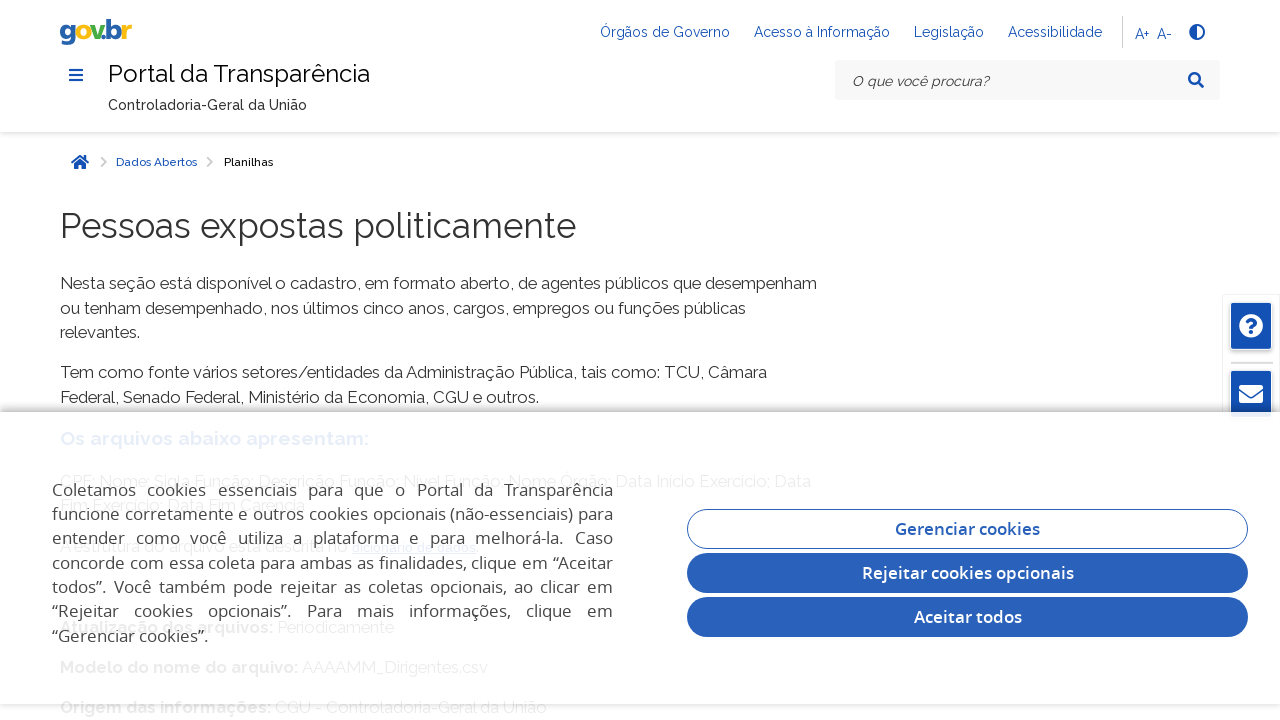

Selected first option from year dropdown on #links-anos
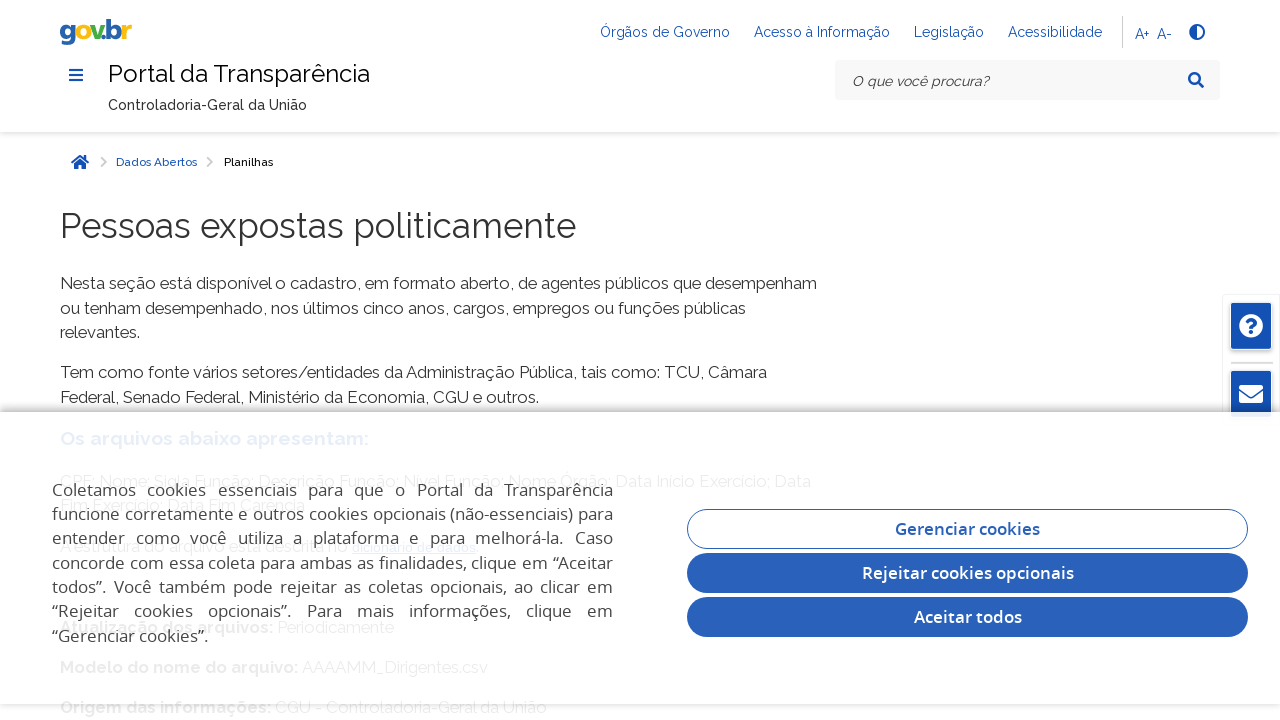

Month dropdown selector appeared
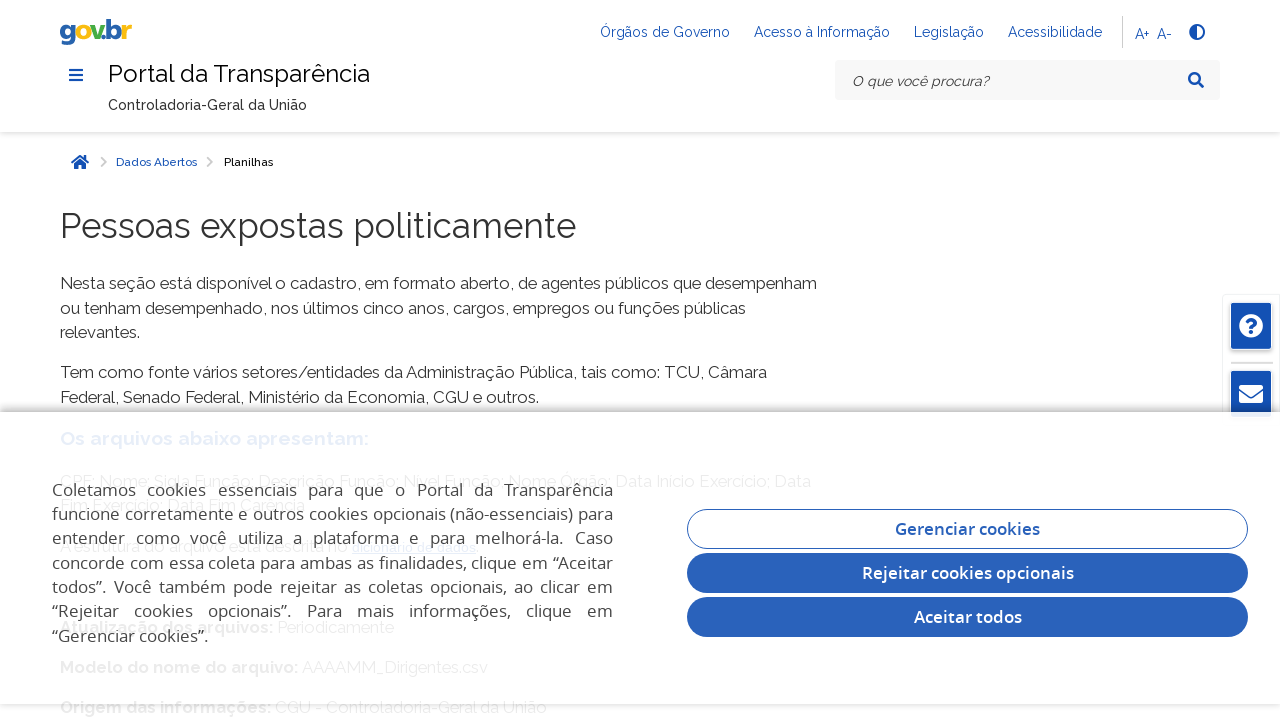

Selected first option from month dropdown on #links-meses
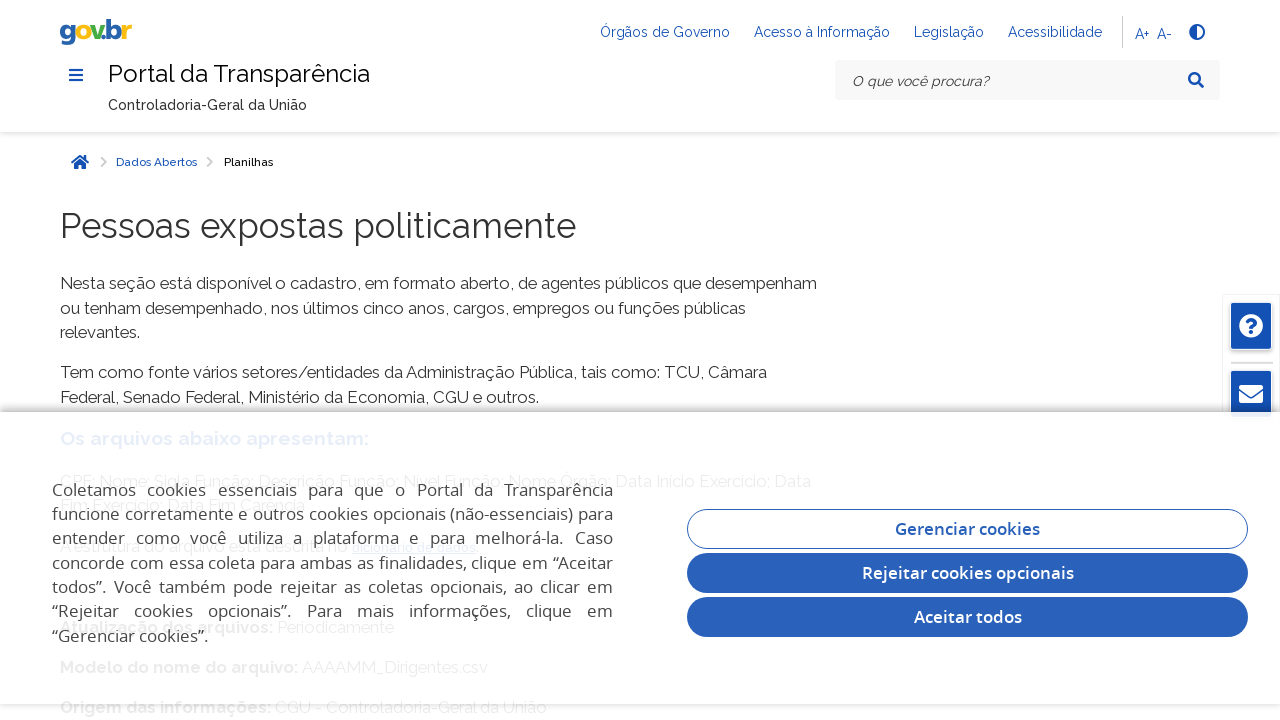

Download button appeared
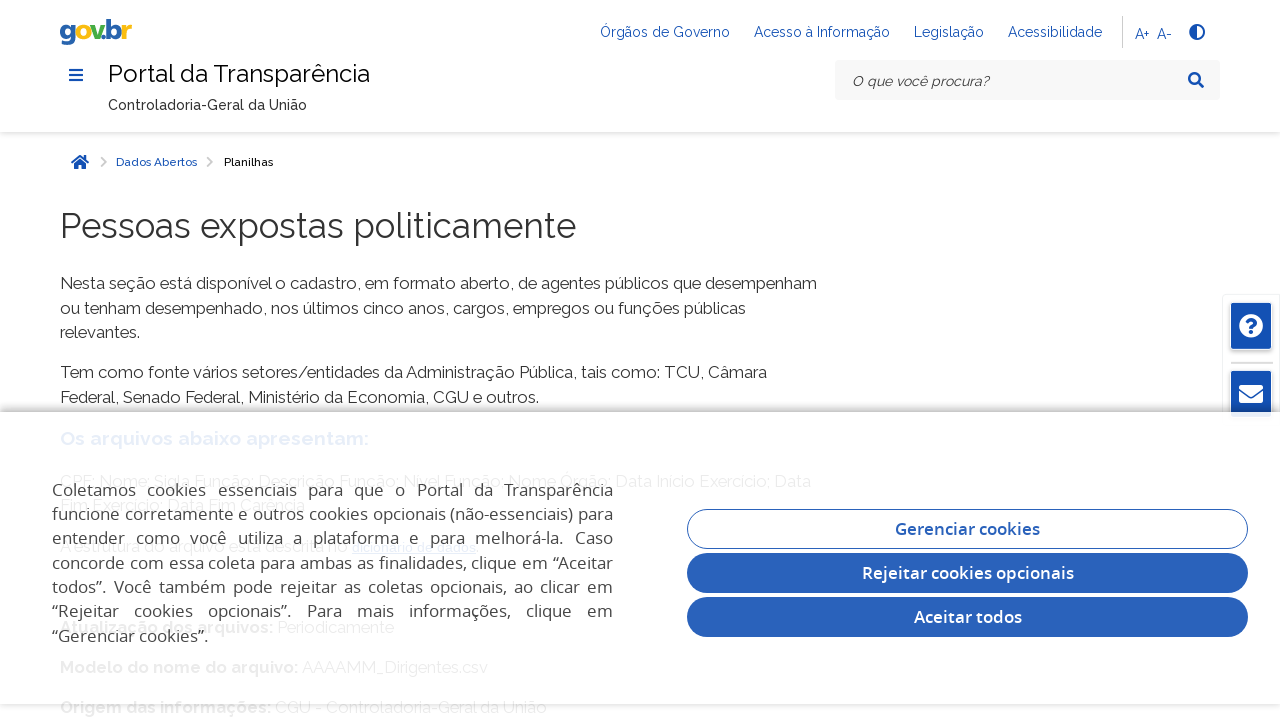

Clicked download button to initiate PEP data download at (110, 361) on #btn
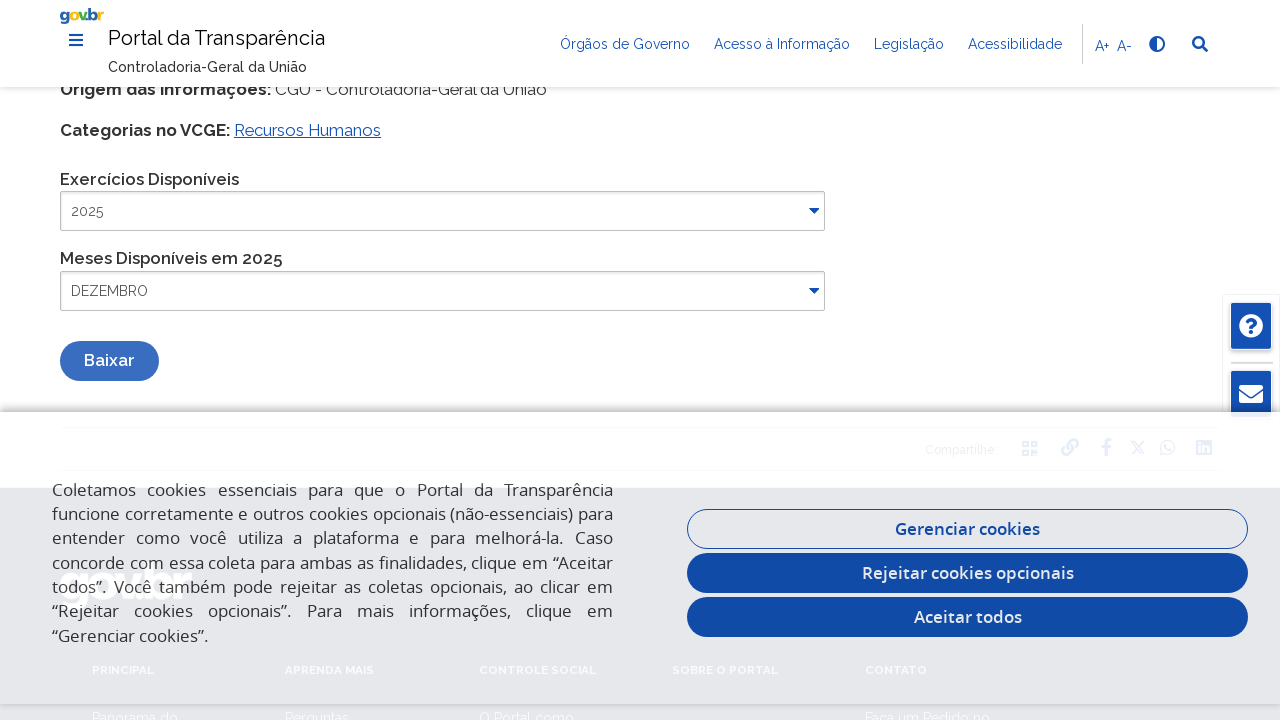

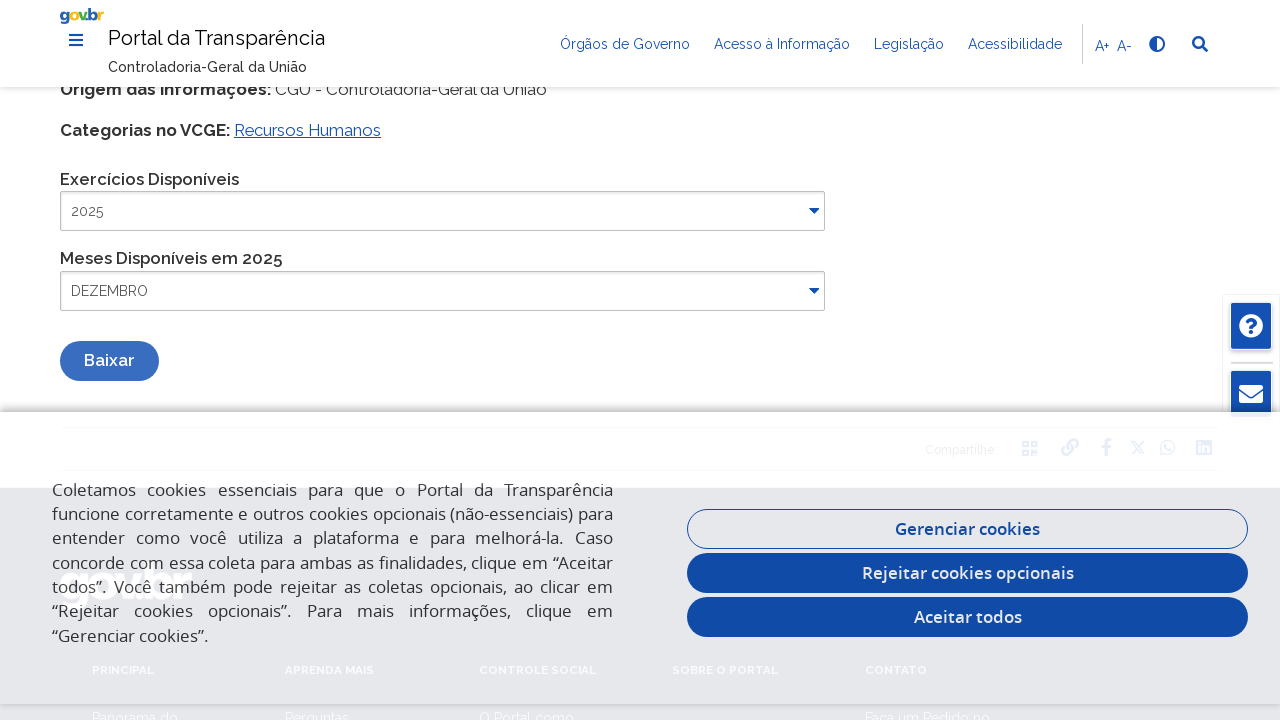